Tests navigation to Dropbox homepage and verifies the URL

Starting URL: https://www.dropbox.com

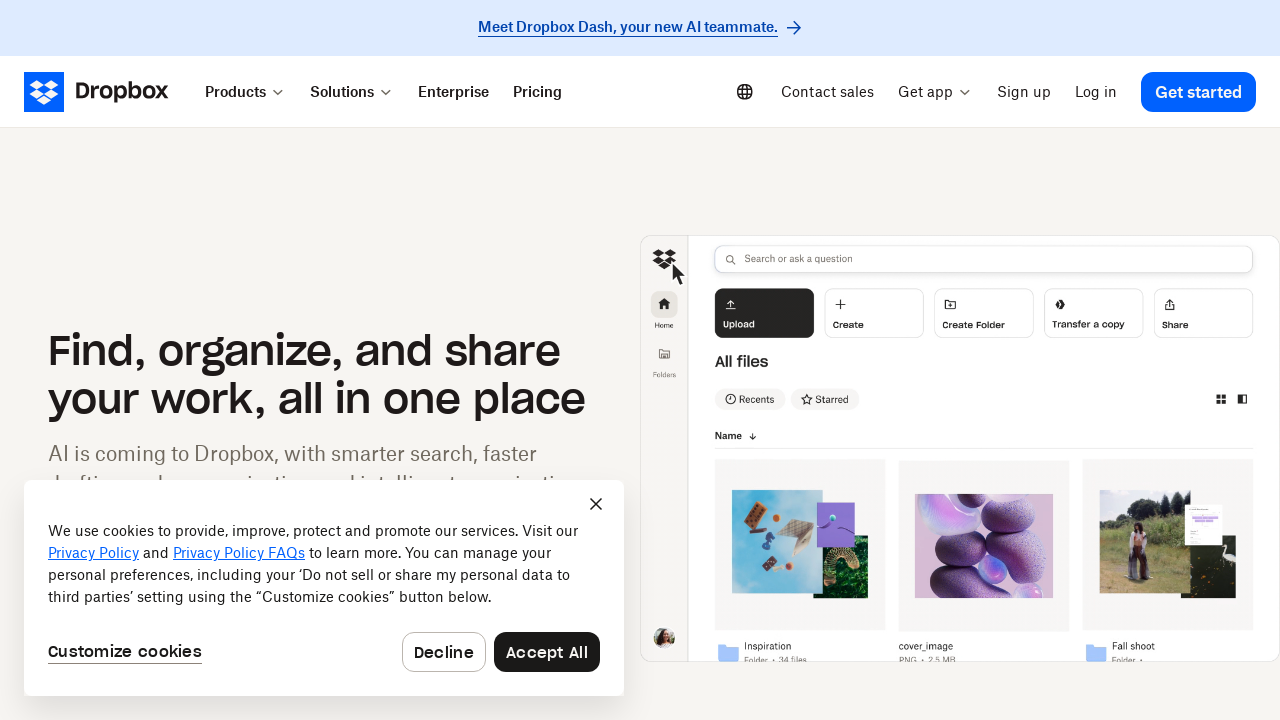

Navigated to Dropbox homepage at https://www.dropbox.com
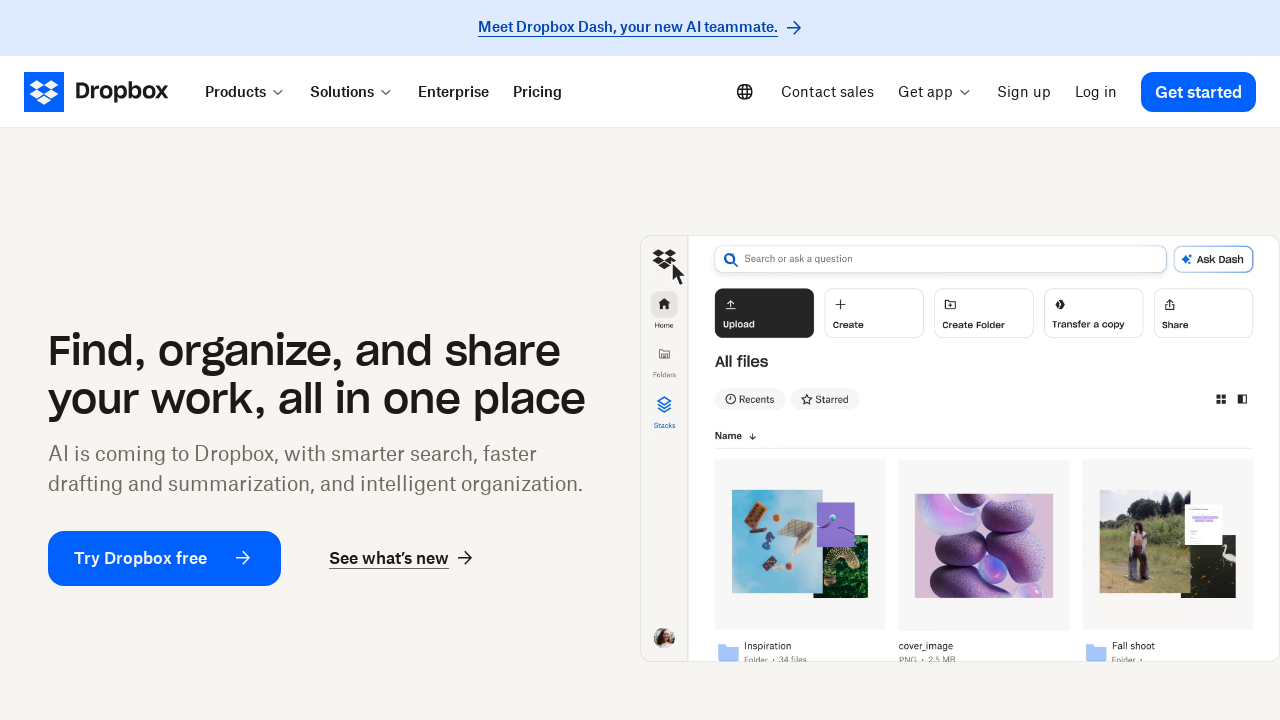

Verified that current URL starts with https://www.dropbox.com
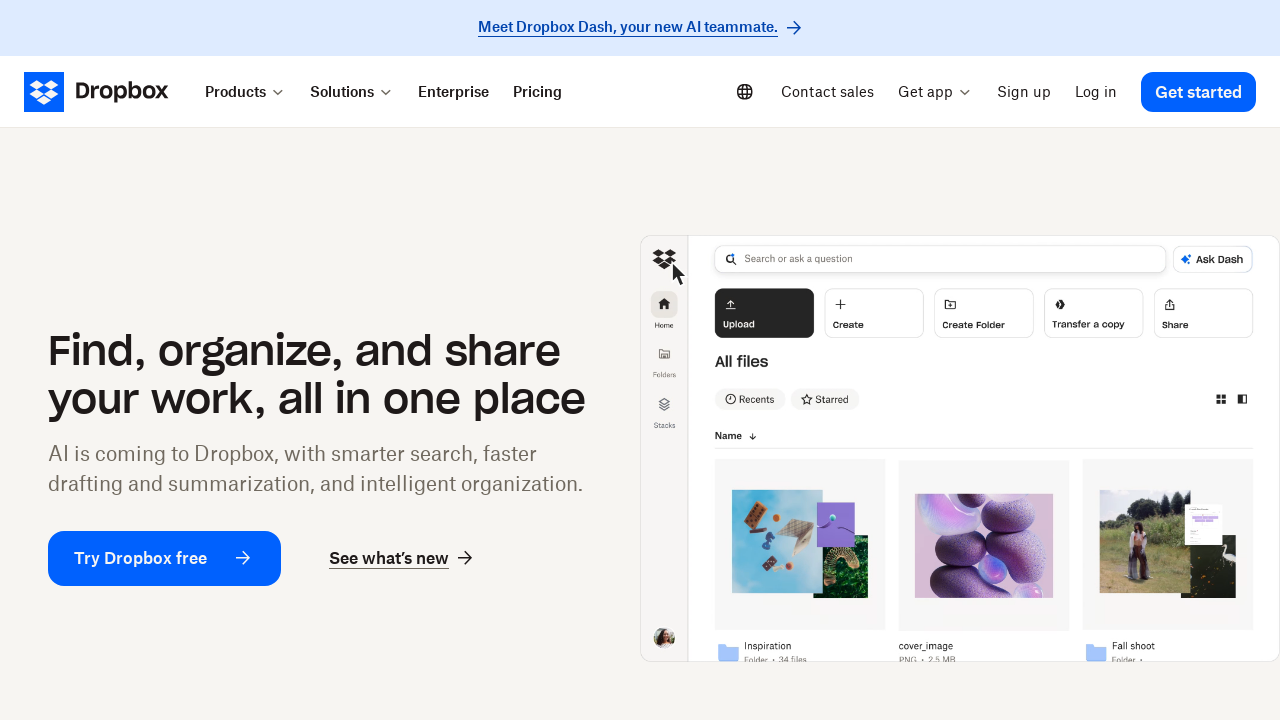

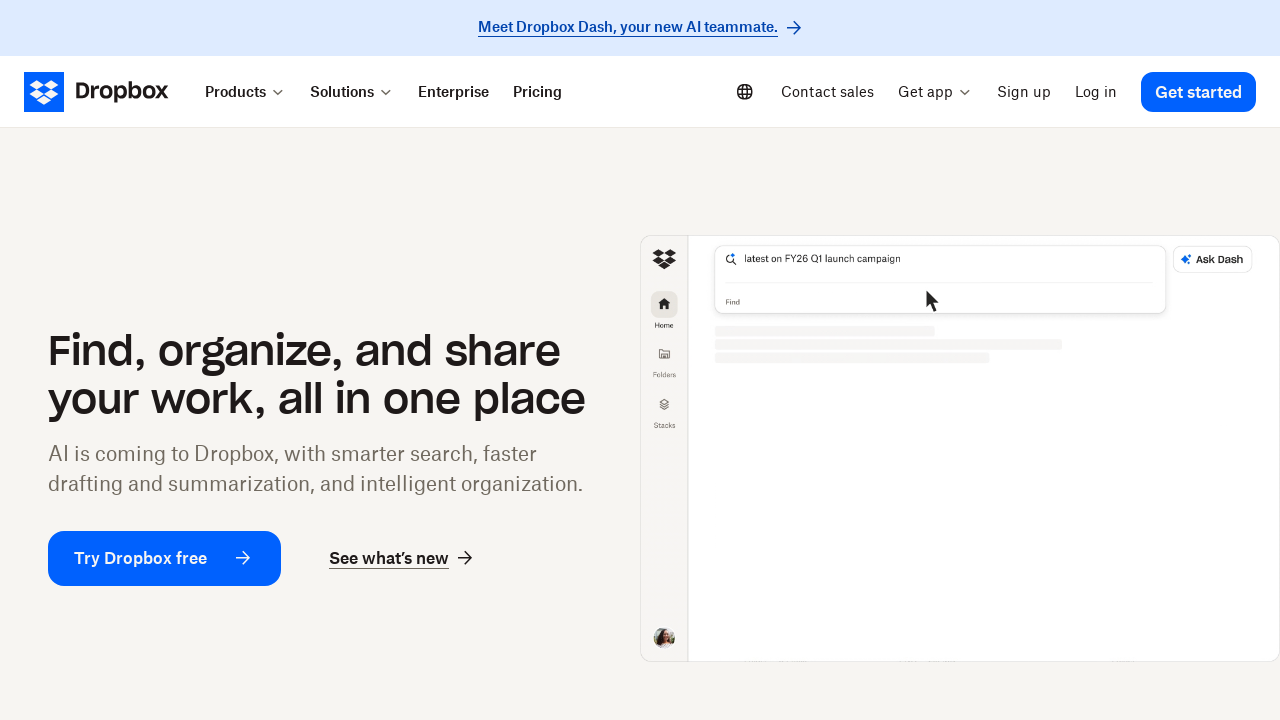